Tests various form elements including radio buttons, autocomplete suggestions, dropdowns, checkboxes, alerts, and web tables on a practice automation page

Starting URL: https://rahulshettyacademy.com/AutomationPractice/

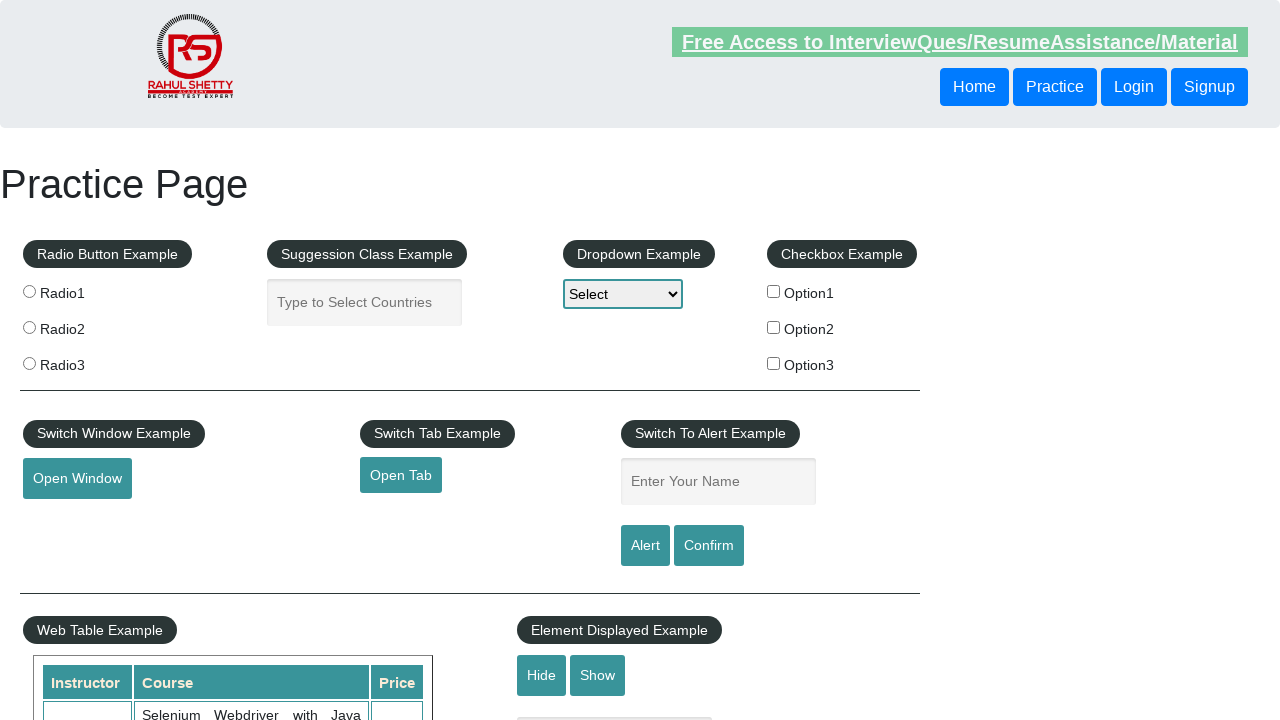

Clicked radio button 1 at (29, 291) on xpath=//input[@value='radio1']
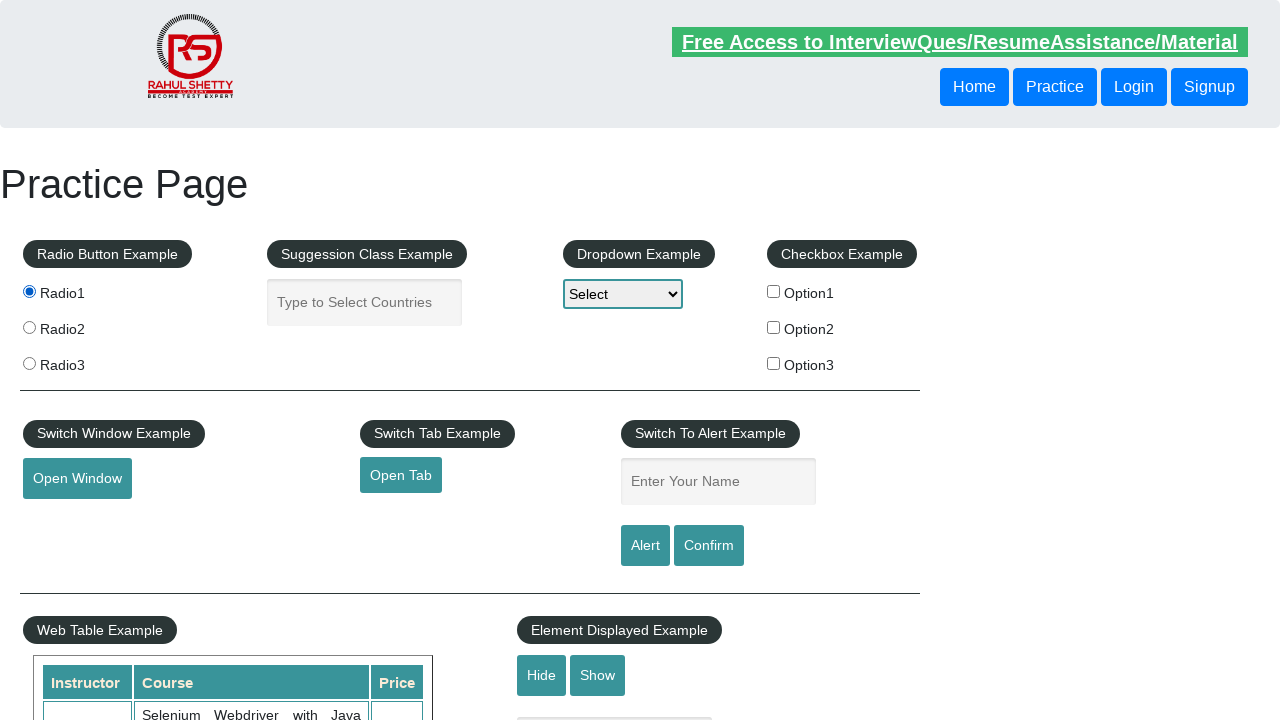

Clicked radio button 3 at (29, 363) on xpath=//input[@value='radio3']
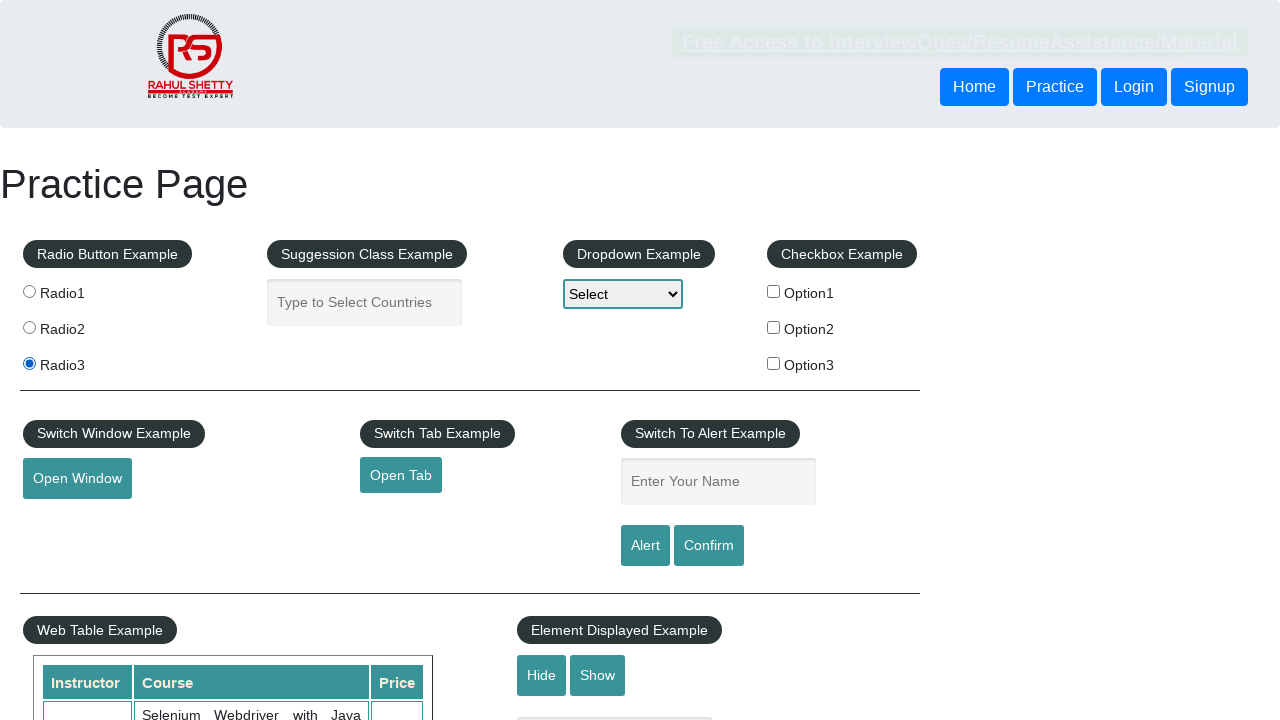

Filled autocomplete field with 'ind' on input[id='autocomplete']
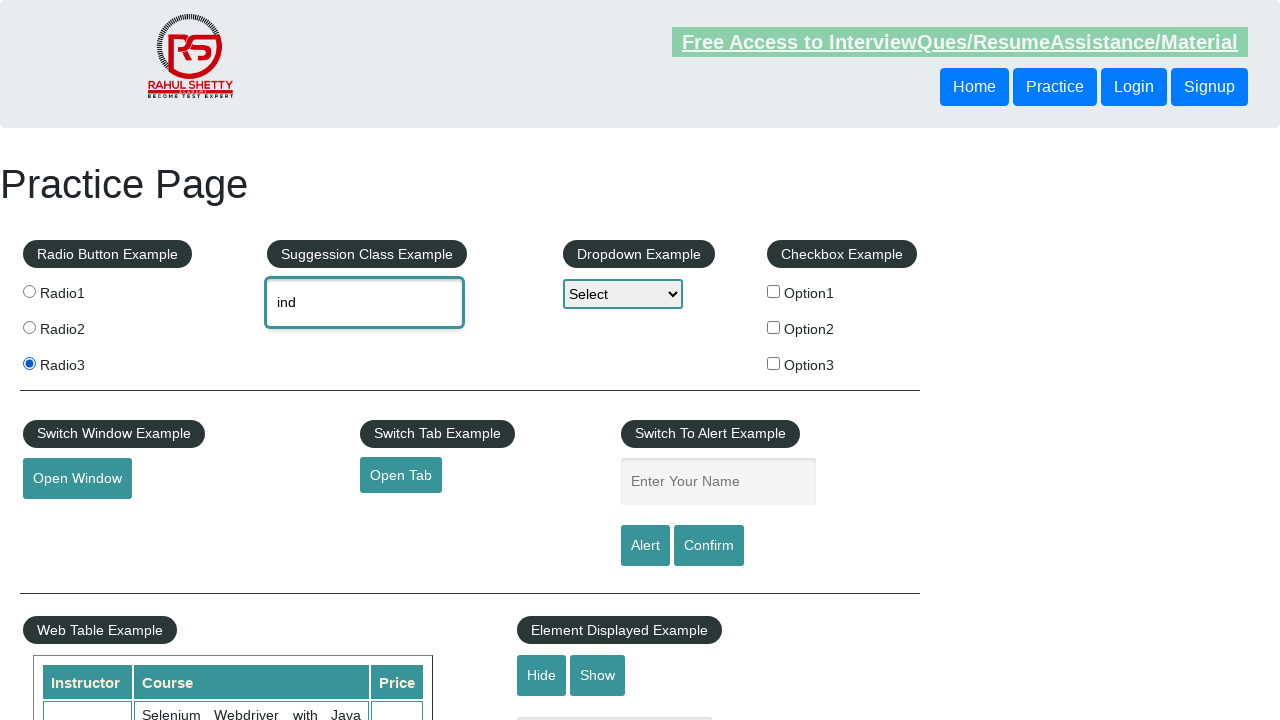

Autocomplete suggestion menu appeared
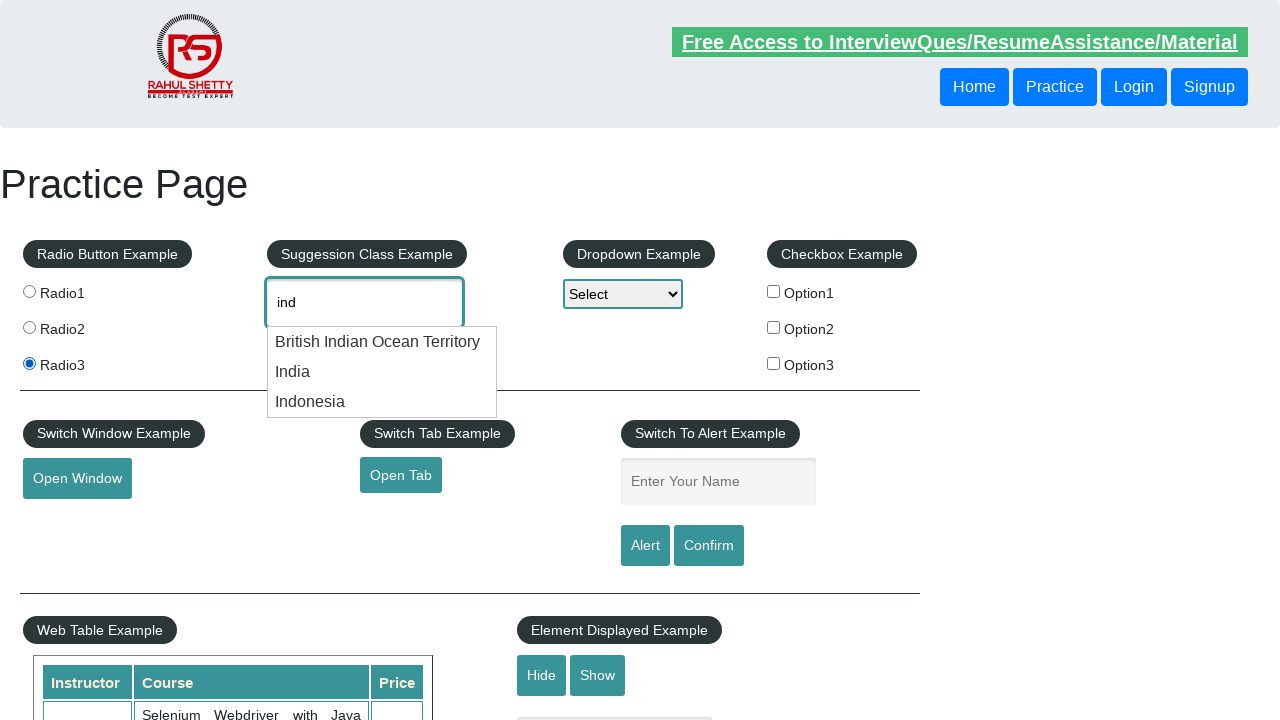

Selected 'India' from autocomplete suggestions at (382, 372) on li[class='ui-menu-item'] >> nth=1
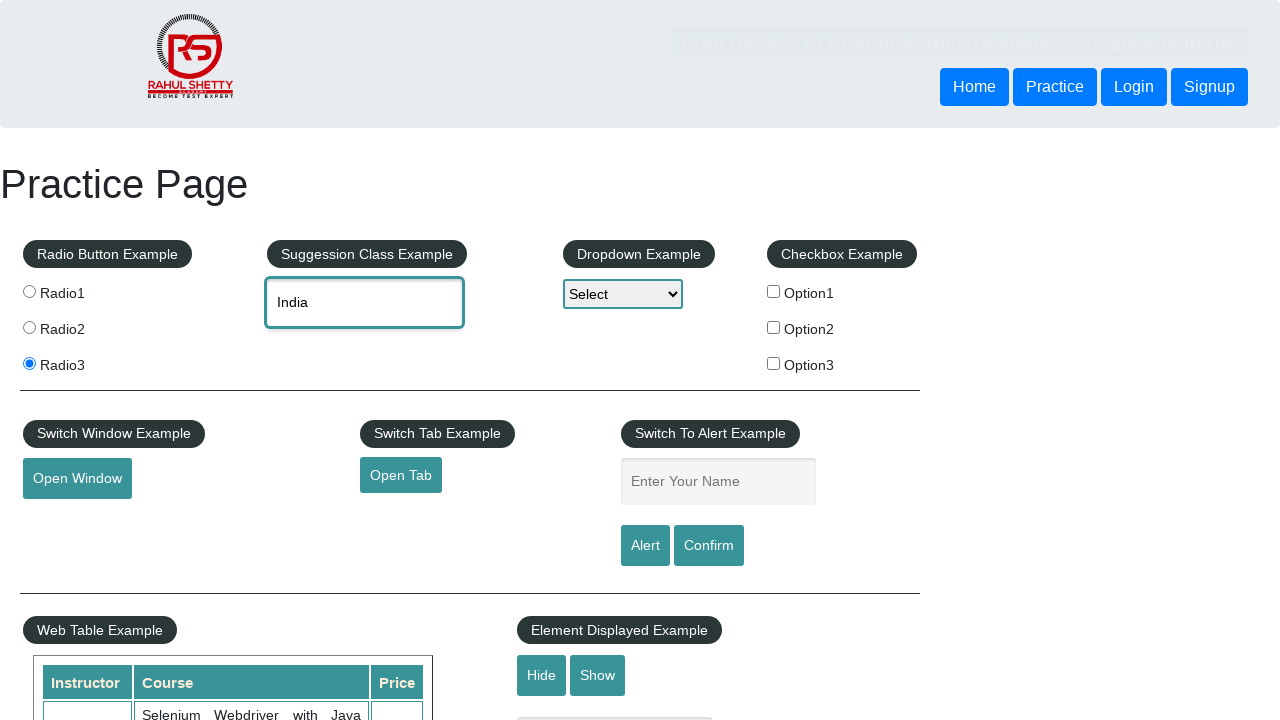

Selected 'Option2' from dropdown on #dropdown-class-example
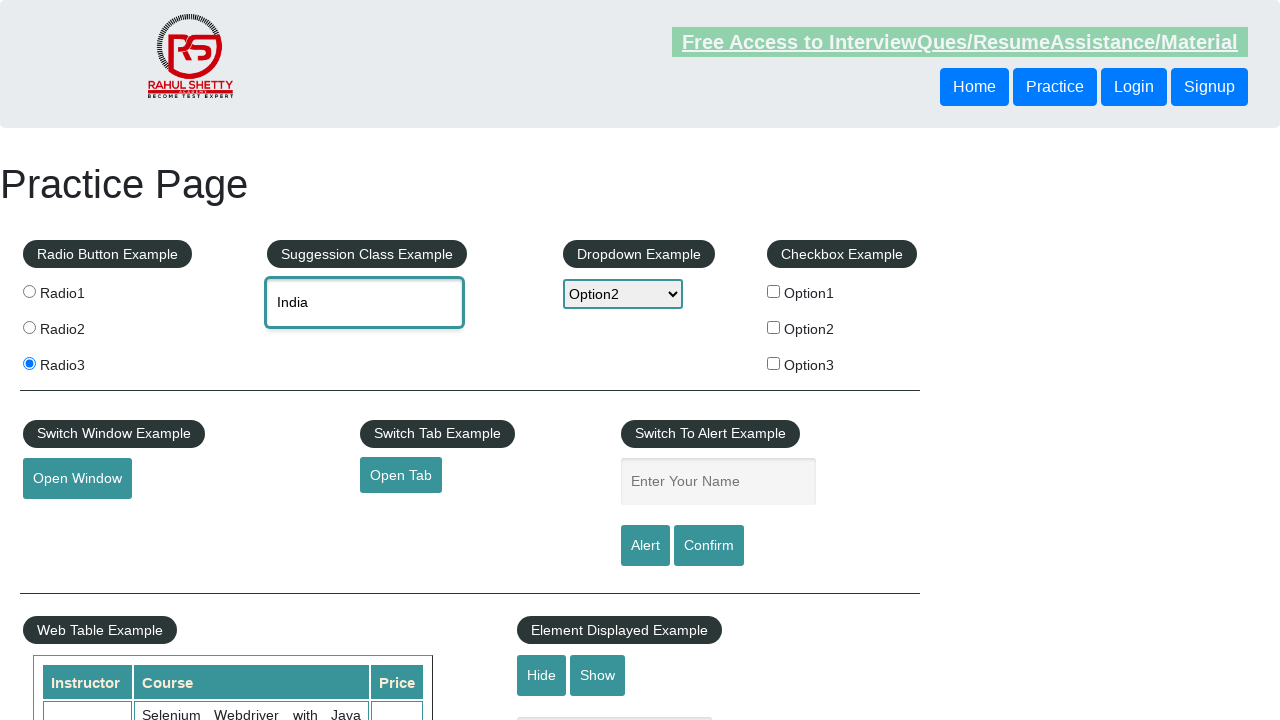

Checked checkbox option 2 at (774, 327) on xpath=//input[@id='checkBoxOption2']
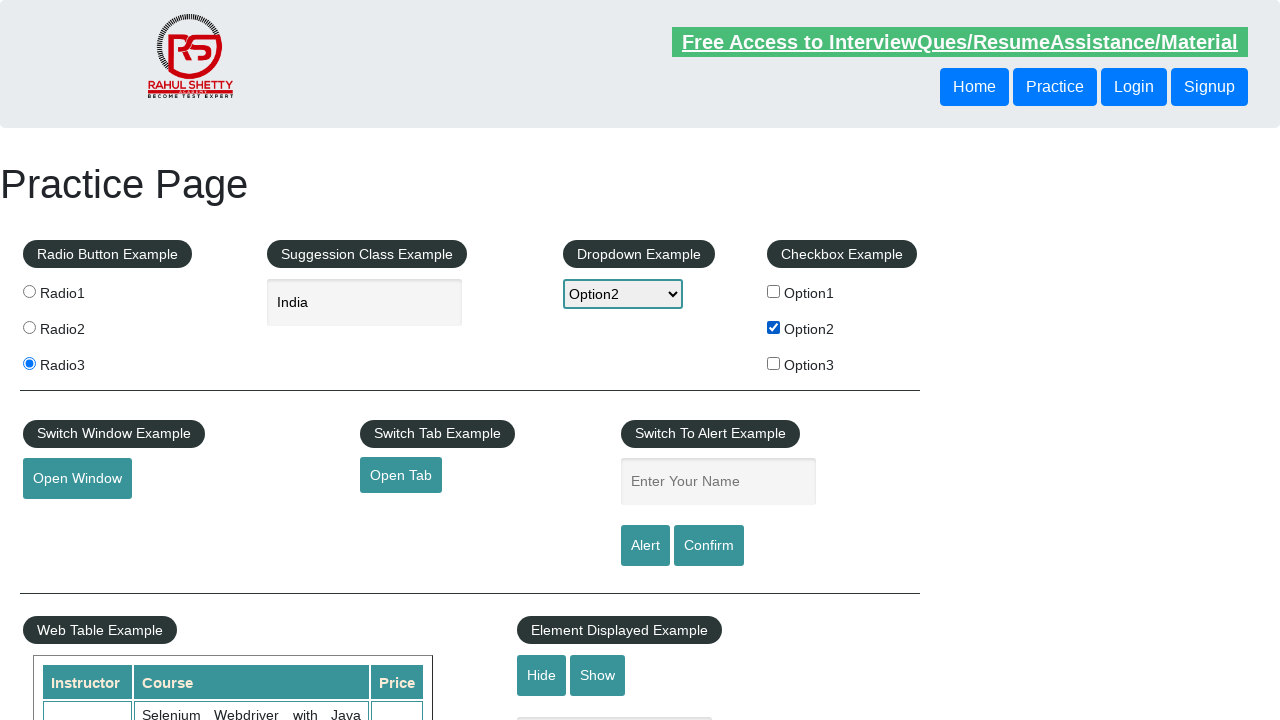

Filled name field with 'Saiful Kabir' for alert test on input[id='name']
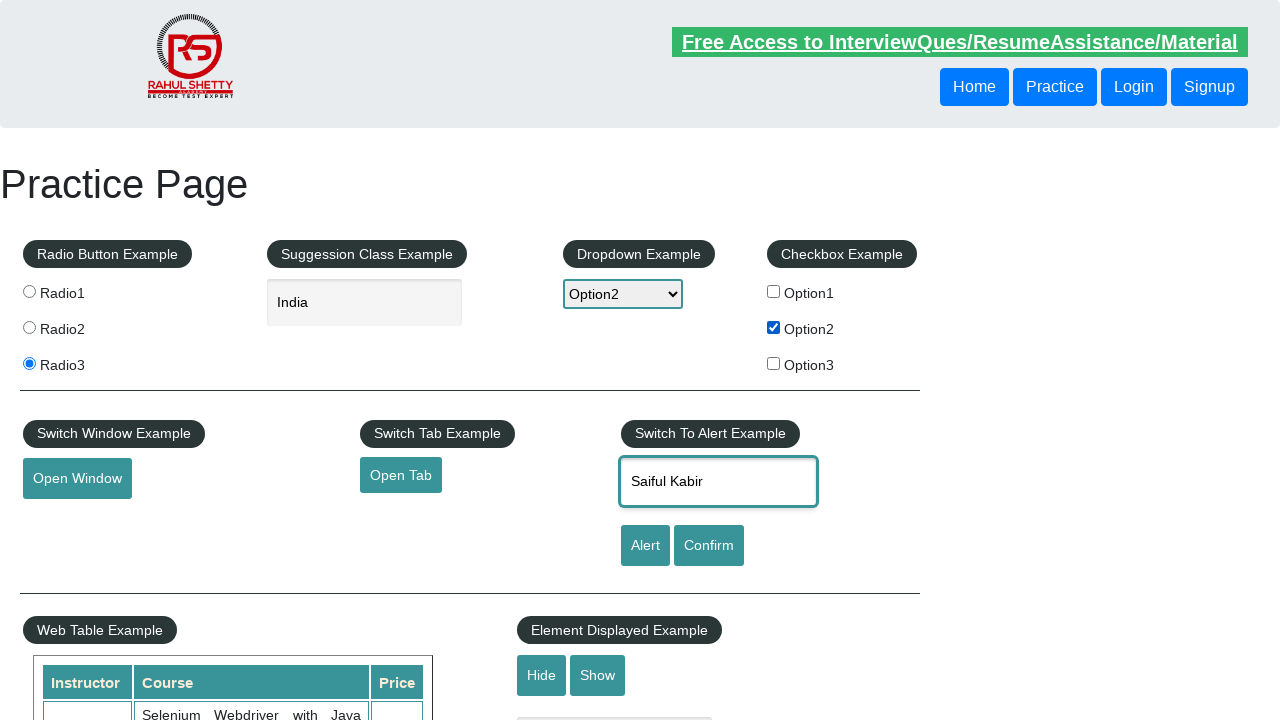

Clicked alert button at (645, 546) on xpath=//input[@id='alertbtn']
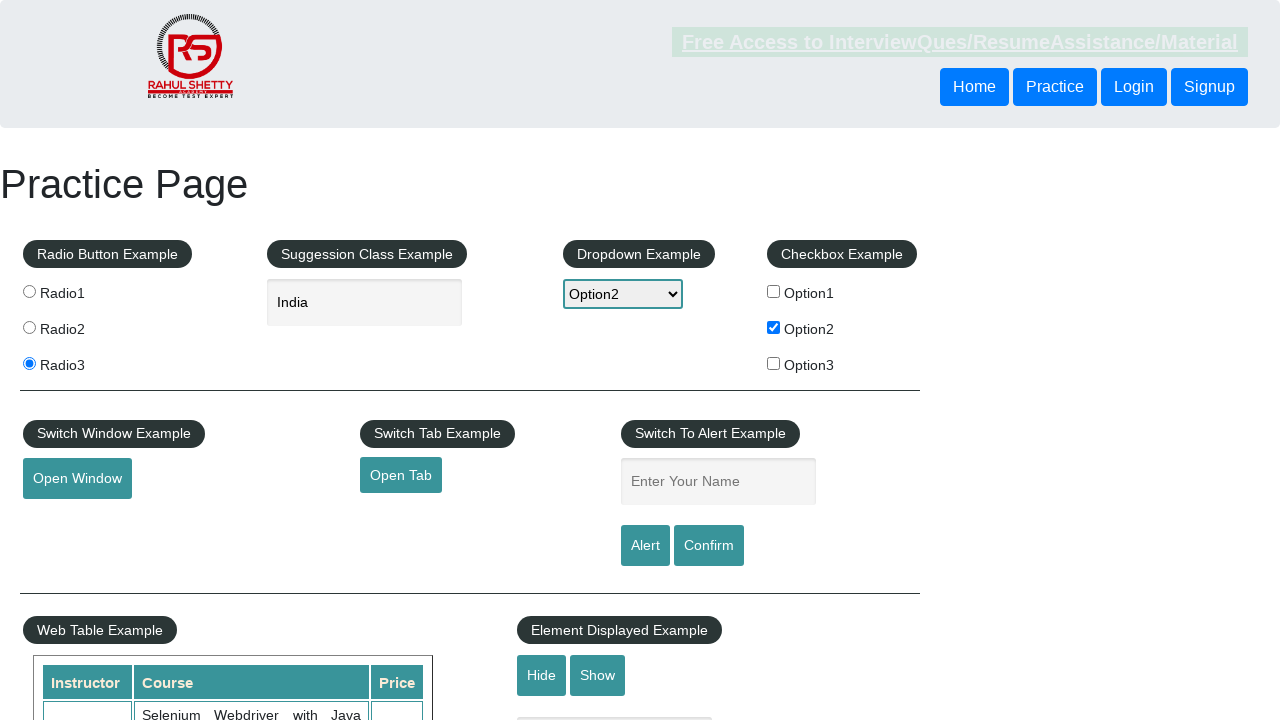

Accepted alert dialog
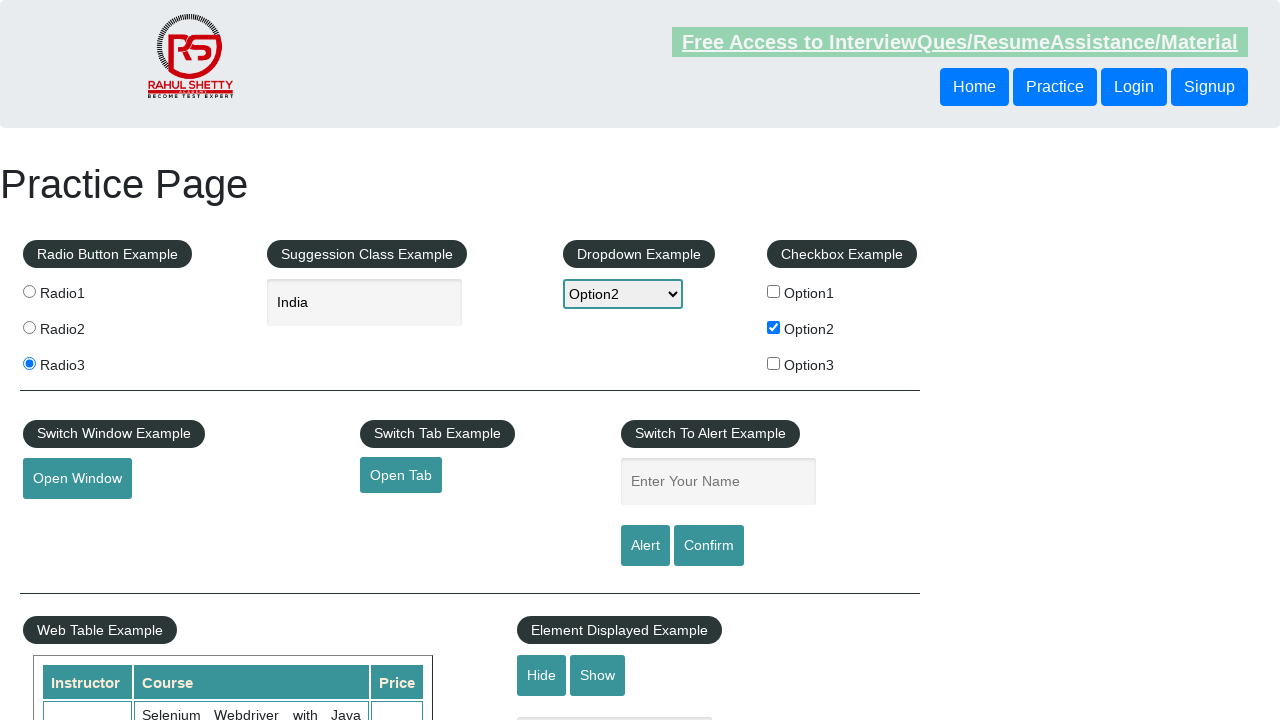

Filled name field with 'Saiful Kabir' for confirm dialog test on input[id='name']
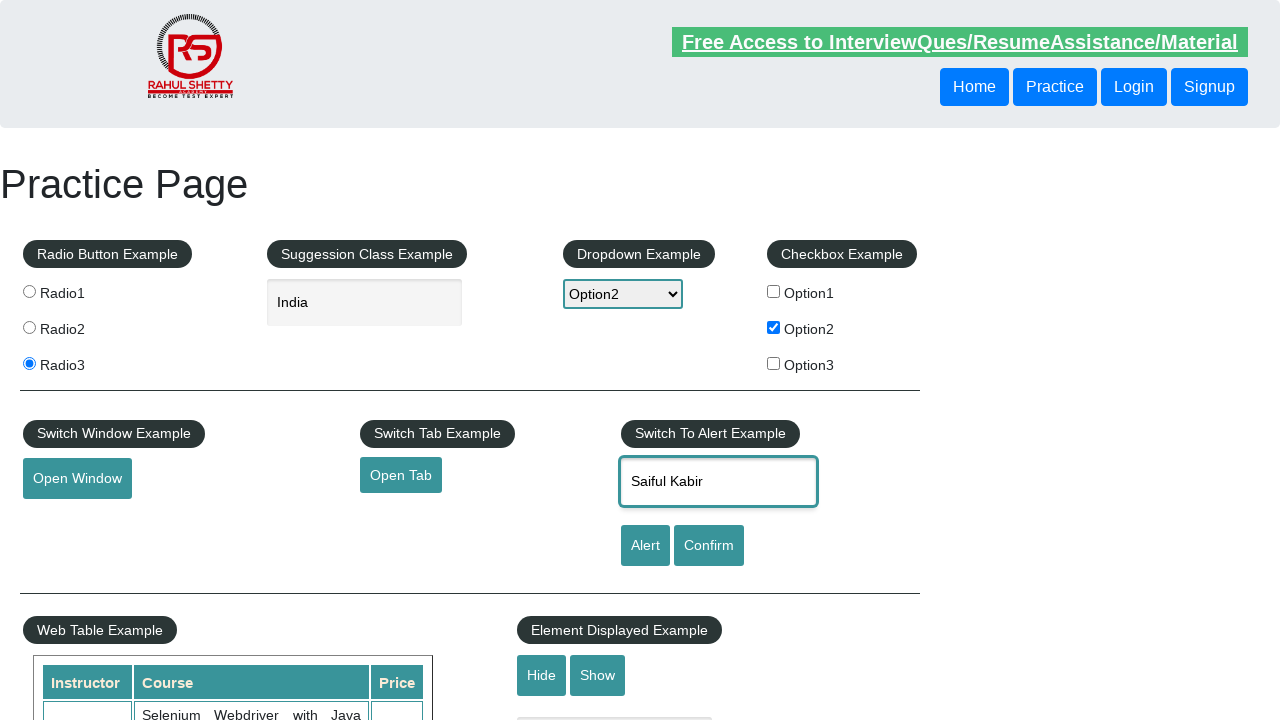

Clicked confirm button at (709, 546) on xpath=//input[@id='confirmbtn']
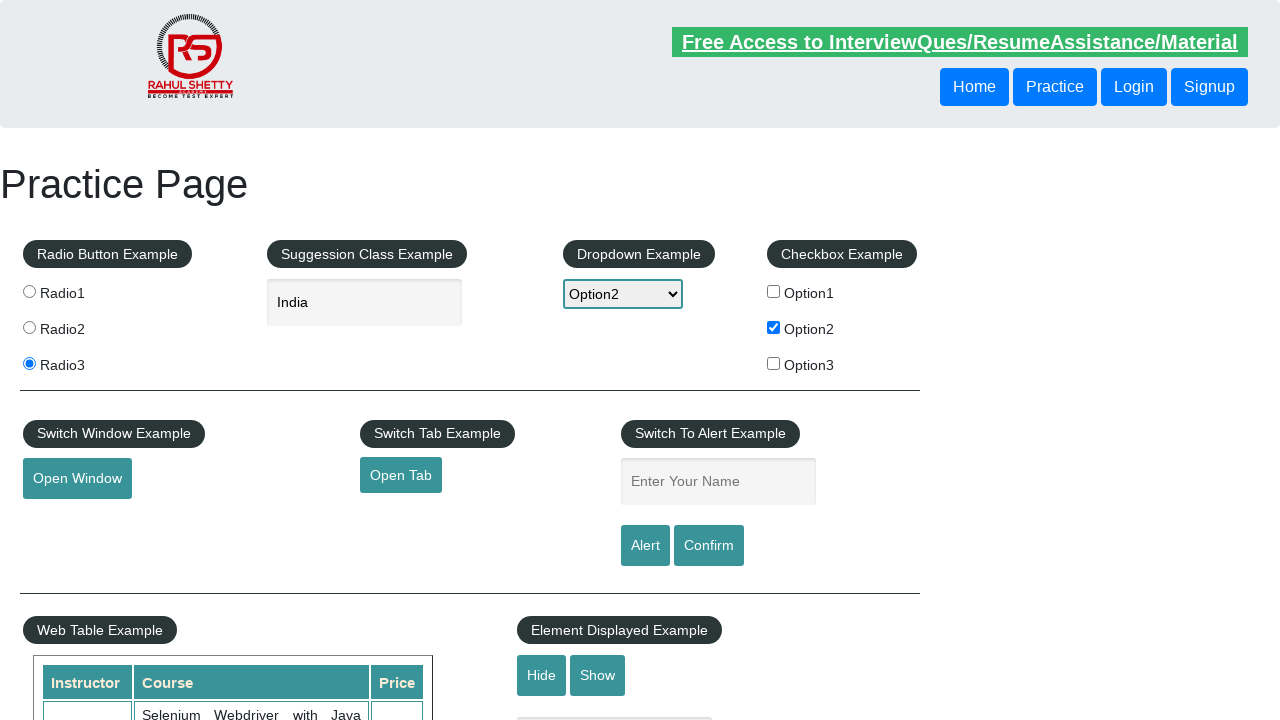

Dismissed confirm dialog
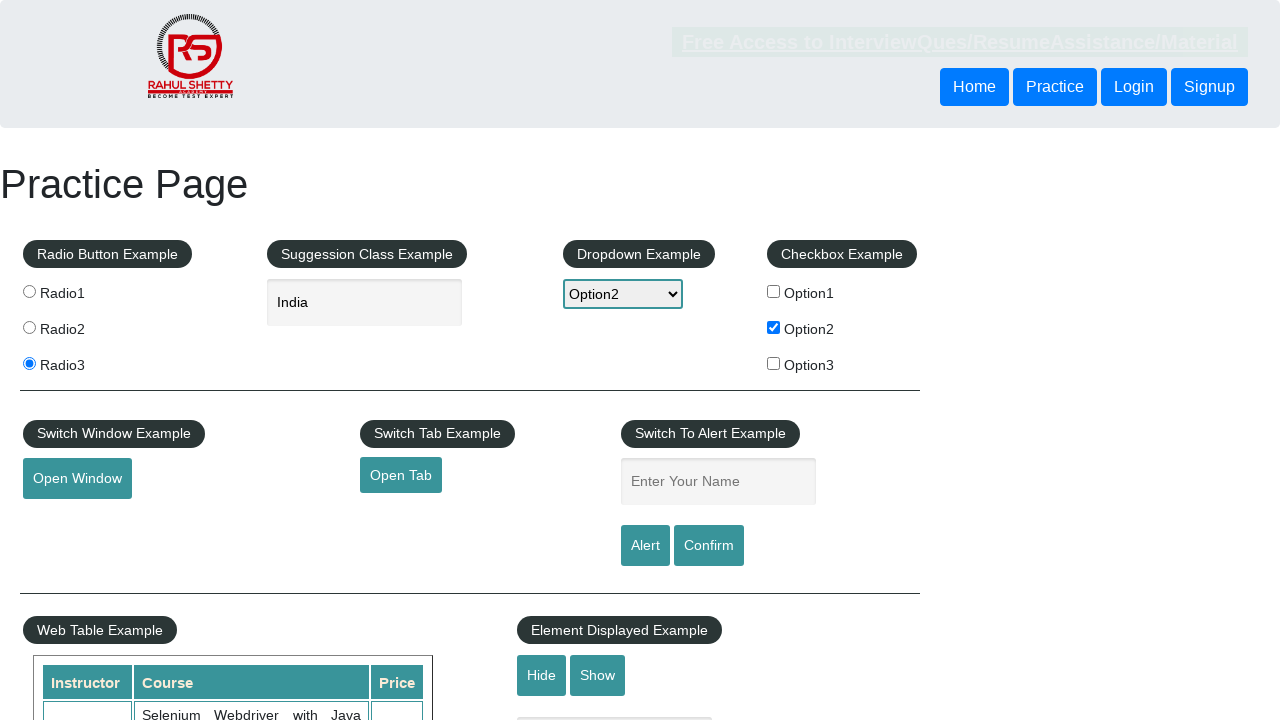

Opened link 1 from table first column in new tab at (157, 482) on xpath=//table//tbody//tr//td[1]//ul >> a >> nth=0
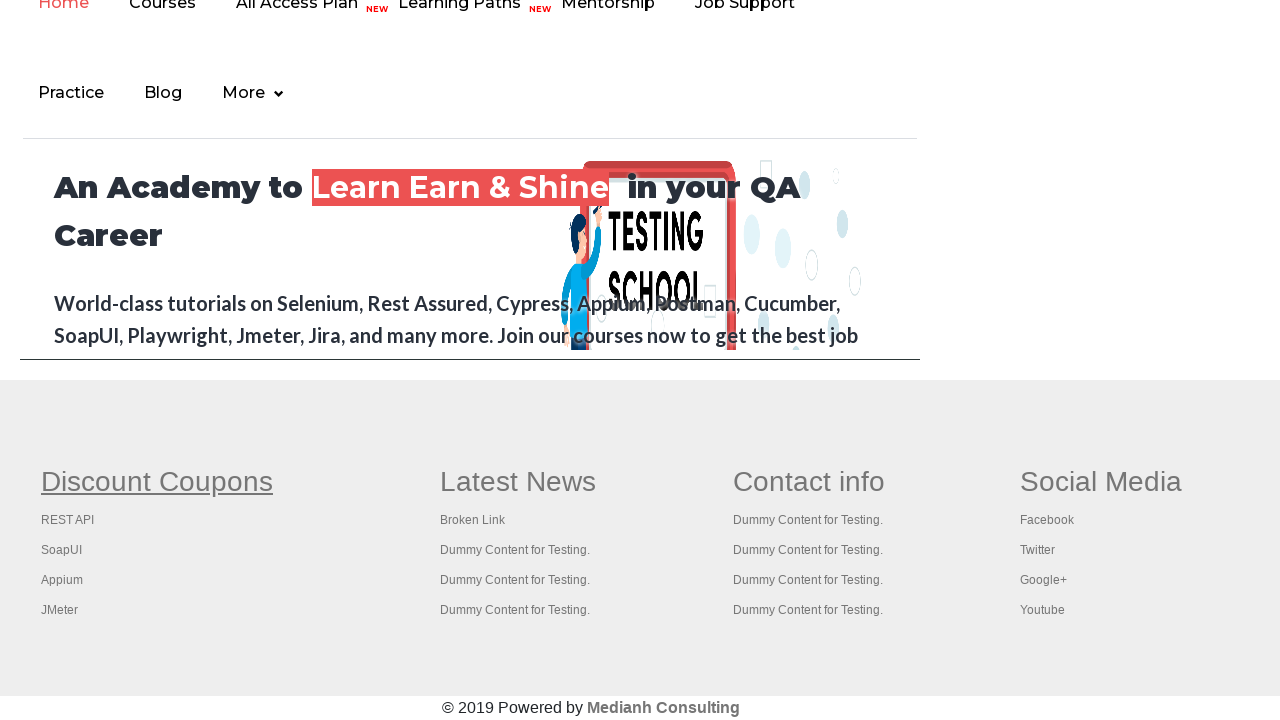

Closed new tab for link 1
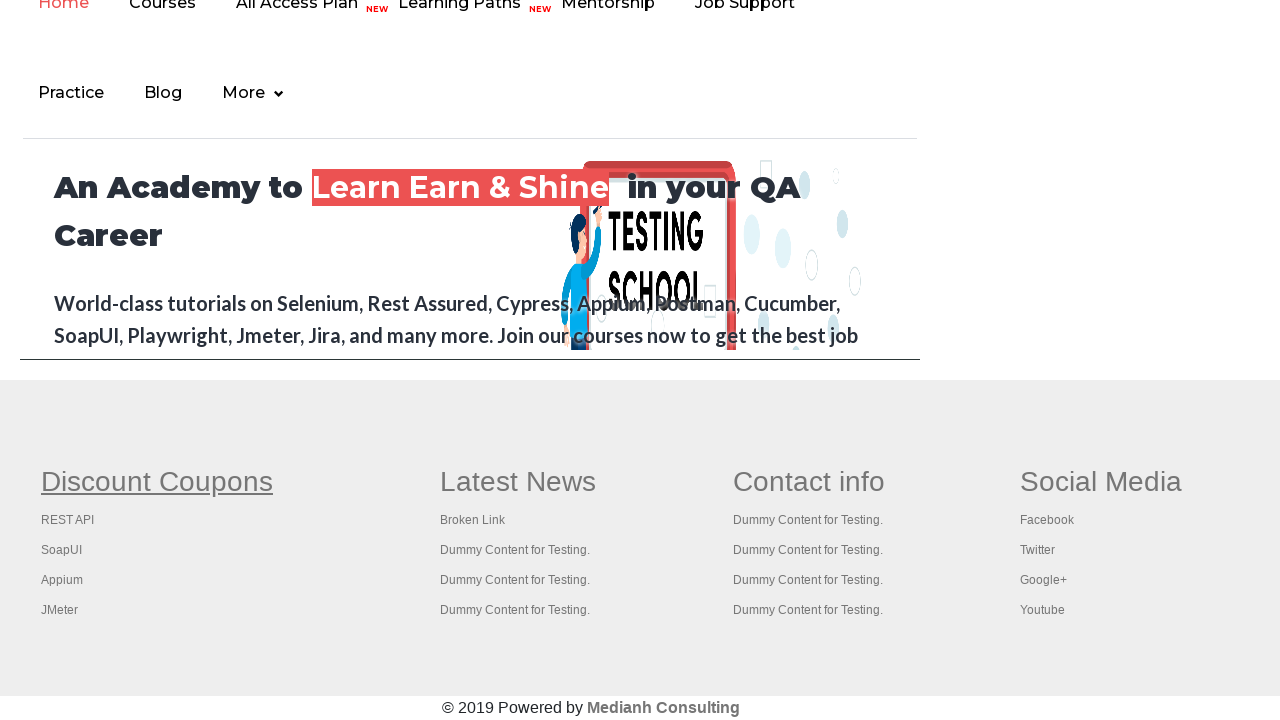

Opened link 2 from table first column in new tab at (68, 520) on xpath=//table//tbody//tr//td[1]//ul >> a >> nth=1
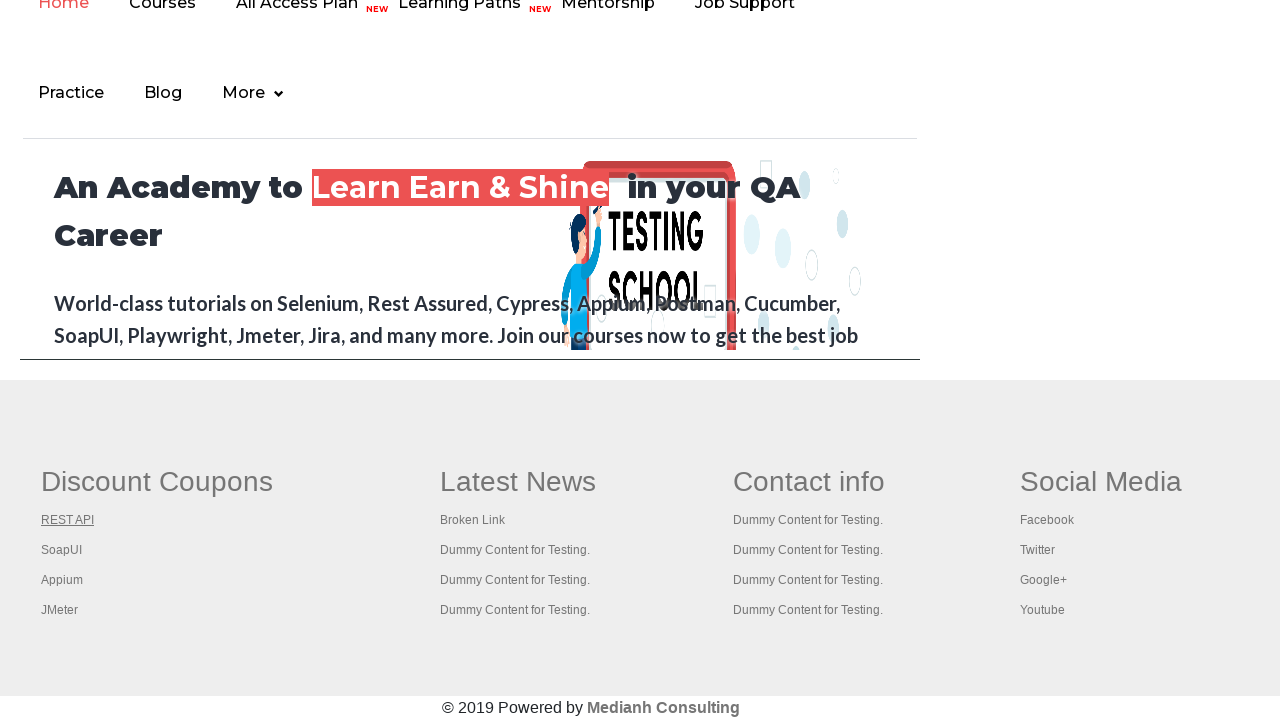

Closed new tab for link 2
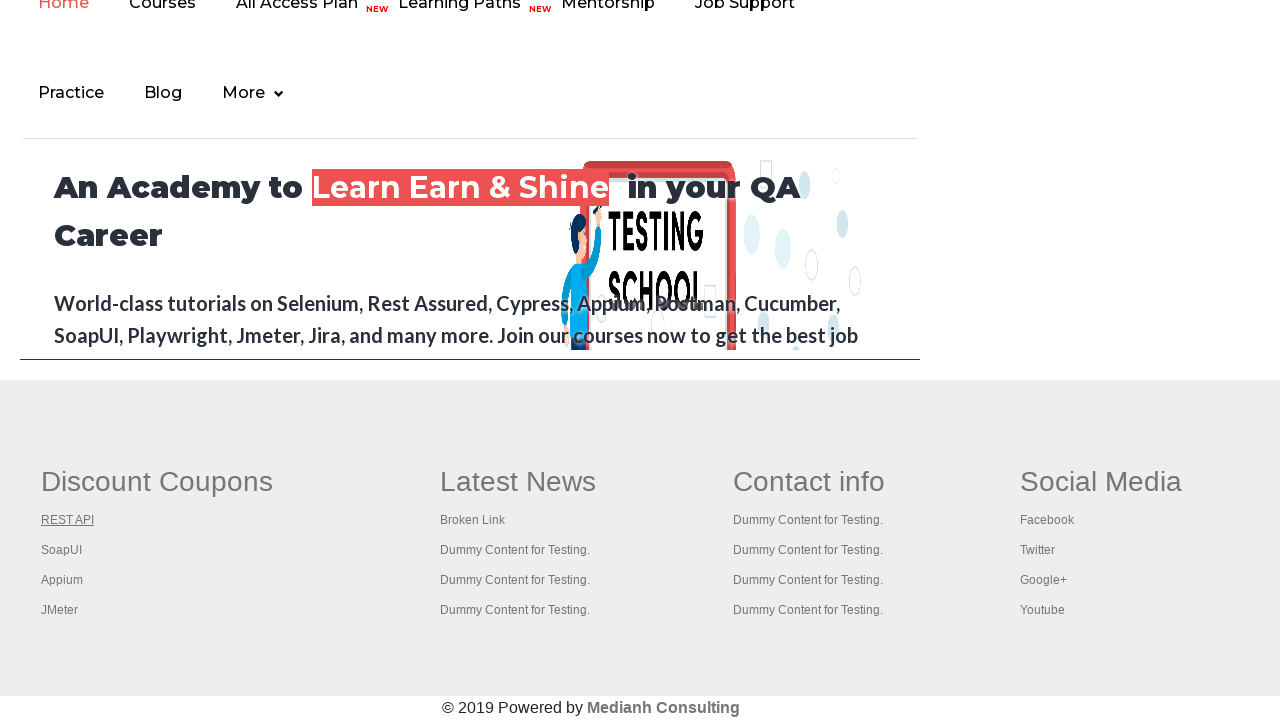

Opened link 3 from table first column in new tab at (62, 550) on xpath=//table//tbody//tr//td[1]//ul >> a >> nth=2
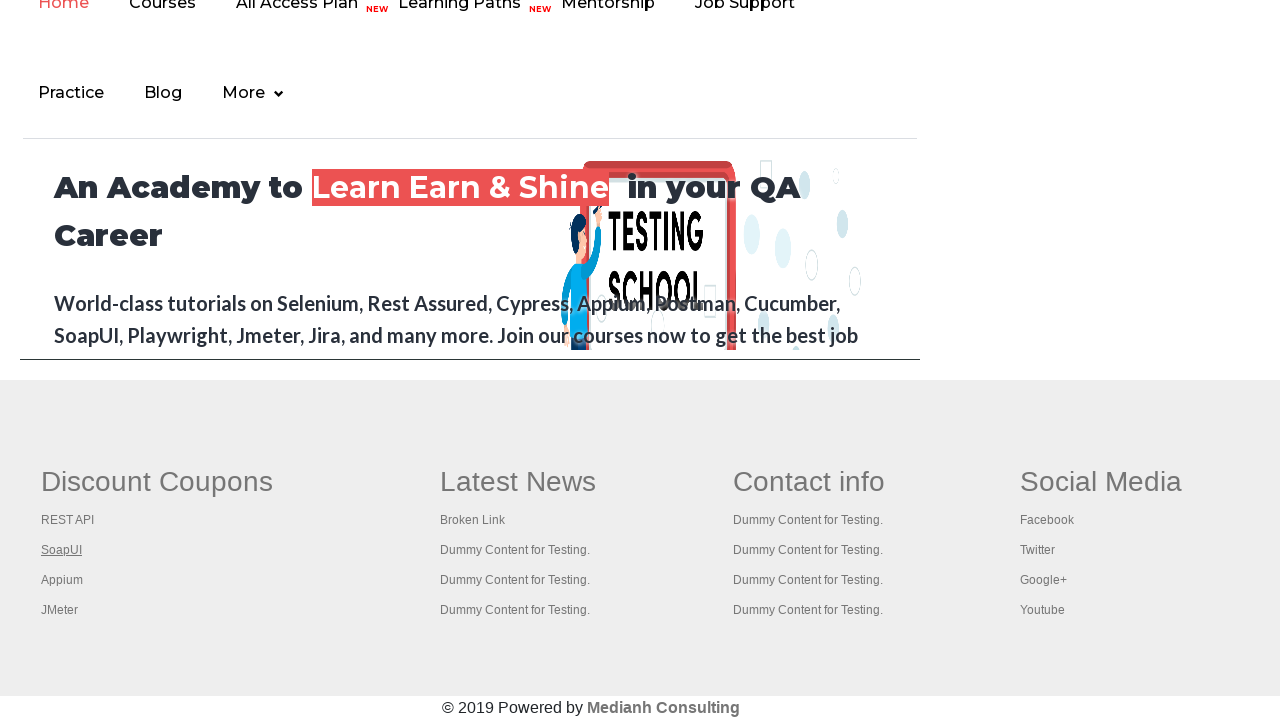

Closed new tab for link 3
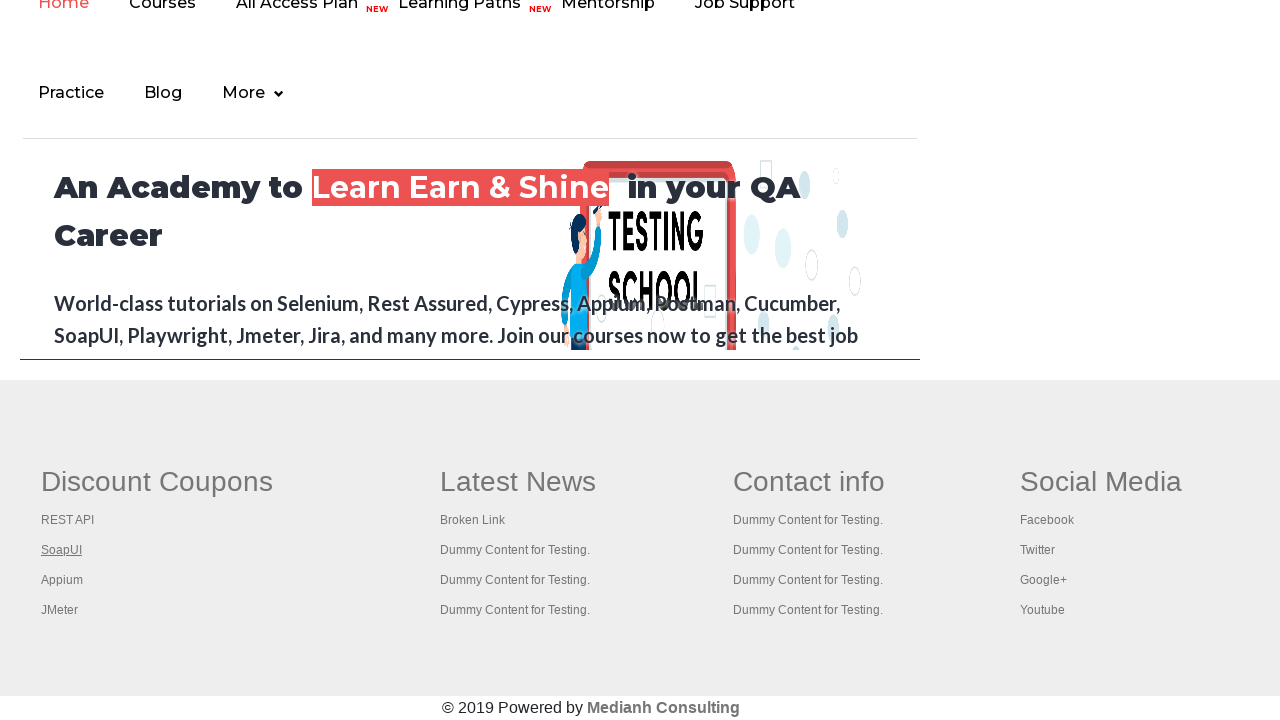

Opened link 4 from table first column in new tab at (62, 580) on xpath=//table//tbody//tr//td[1]//ul >> a >> nth=3
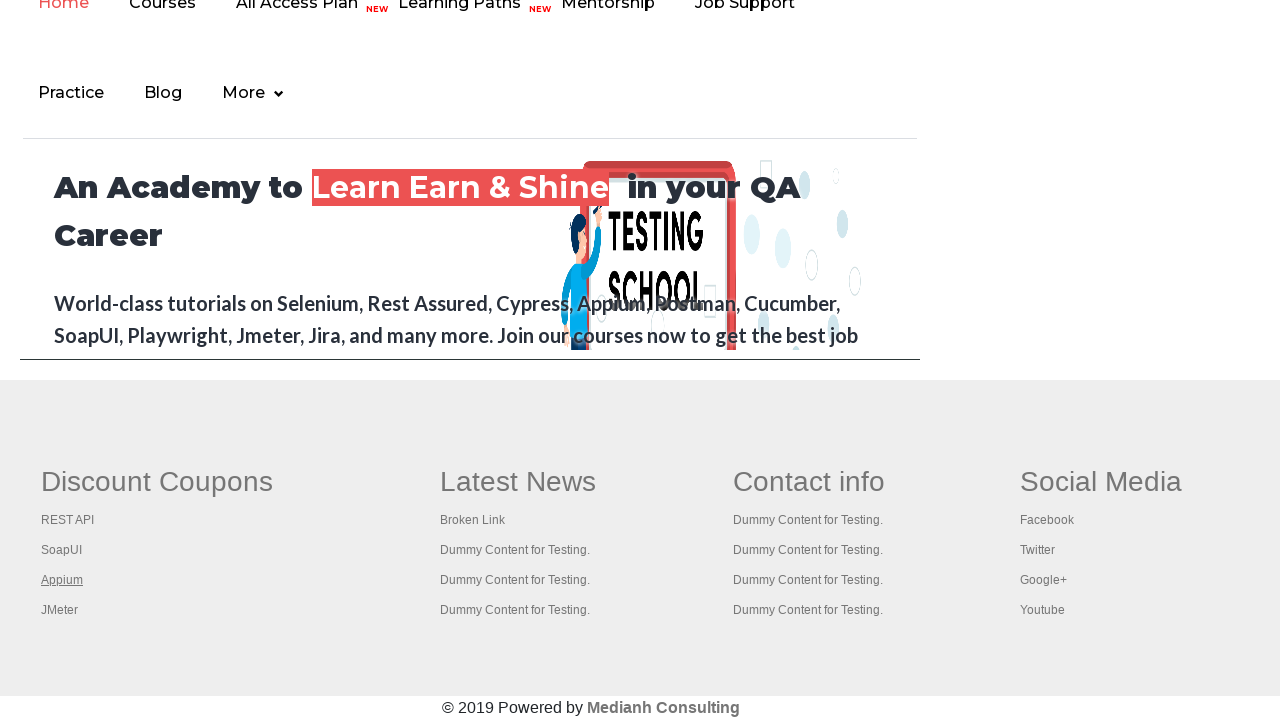

Closed new tab for link 4
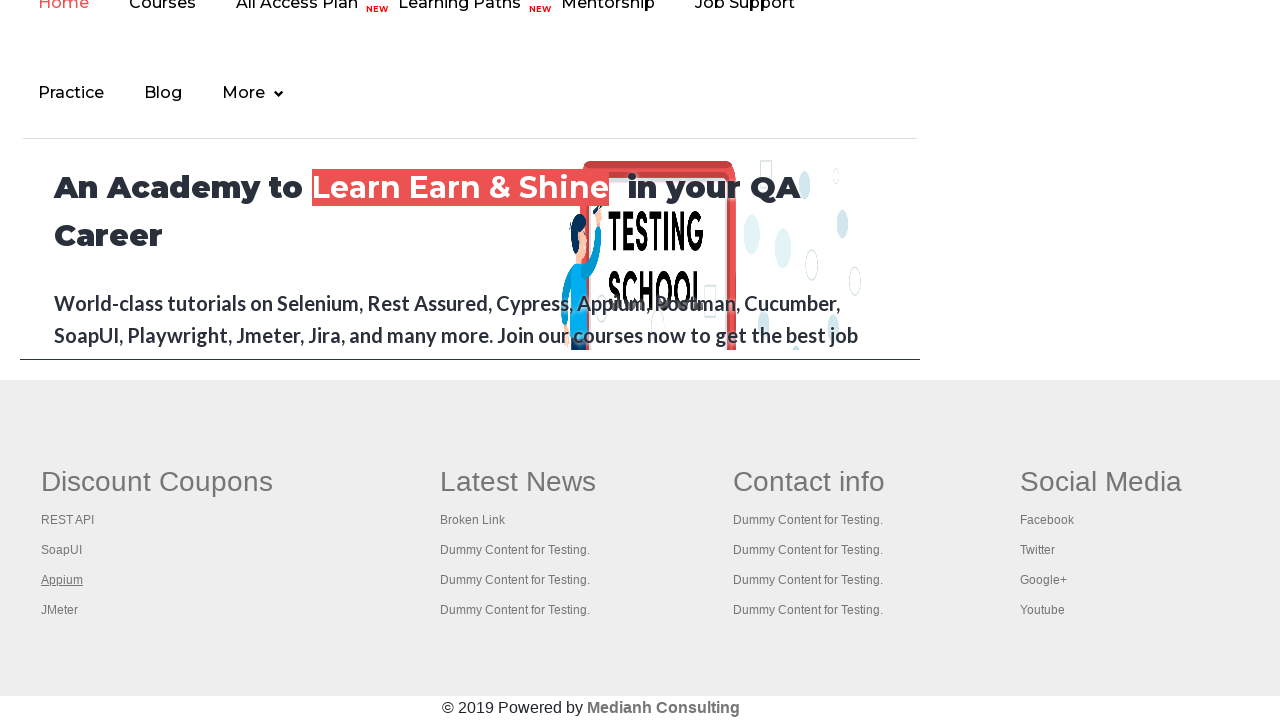

Opened link 5 from table first column in new tab at (60, 610) on xpath=//table//tbody//tr//td[1]//ul >> a >> nth=4
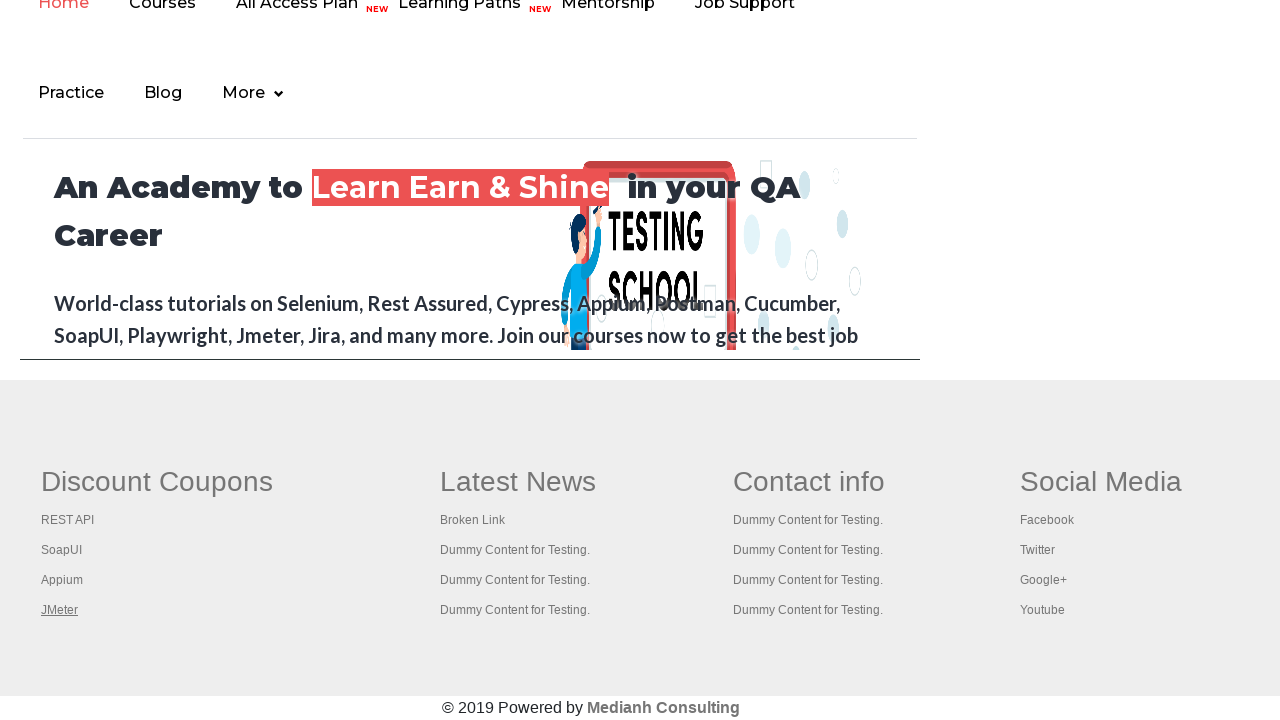

Closed new tab for link 5
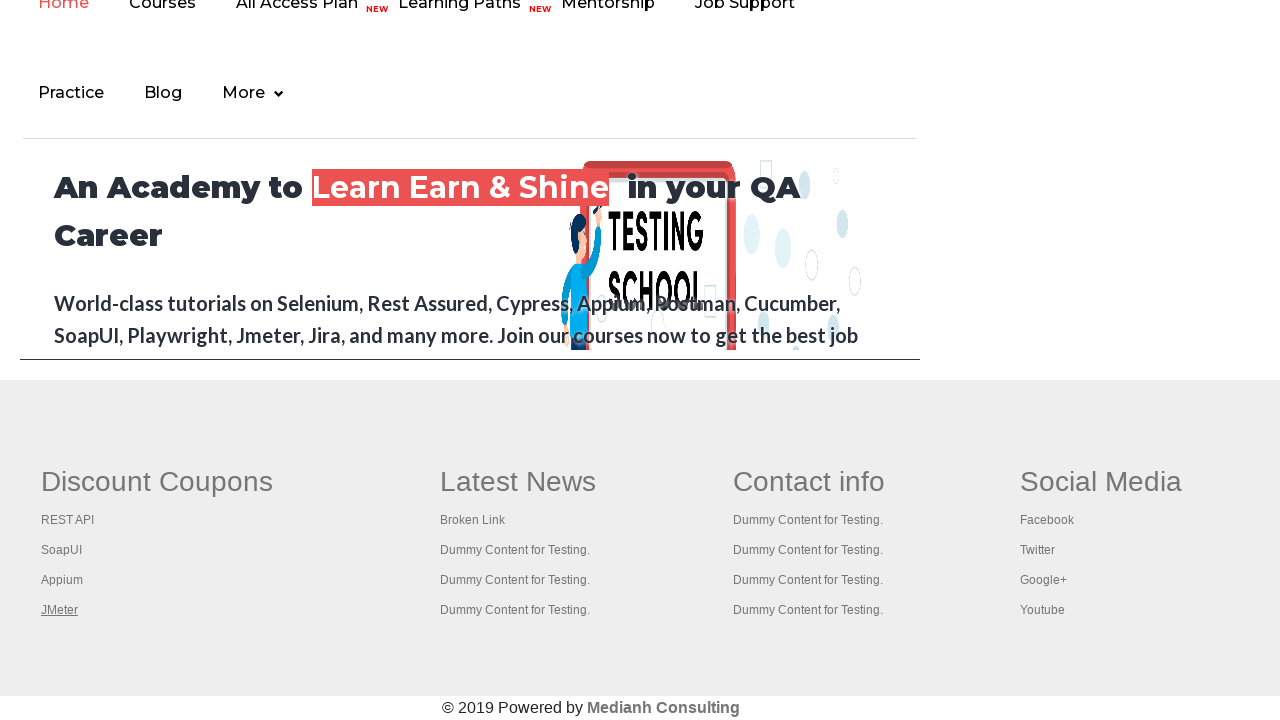

Scrolled page down by 500 pixels
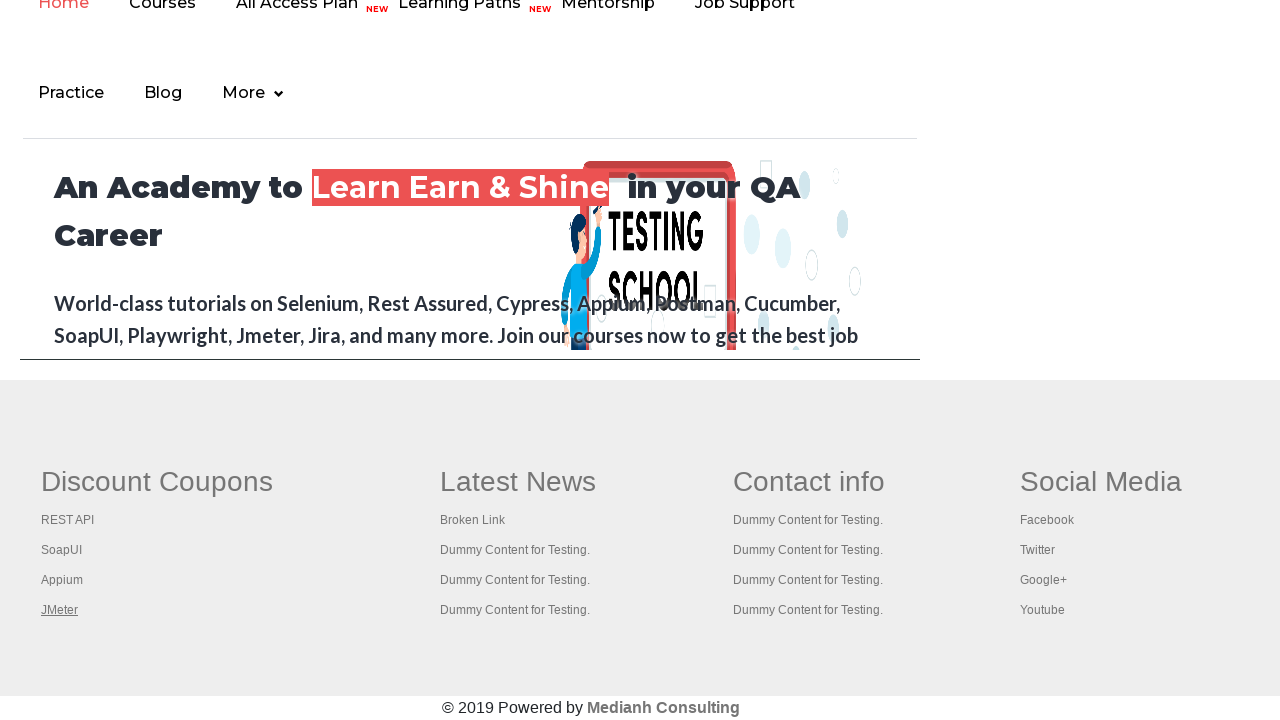

Scrolled web table to bottom
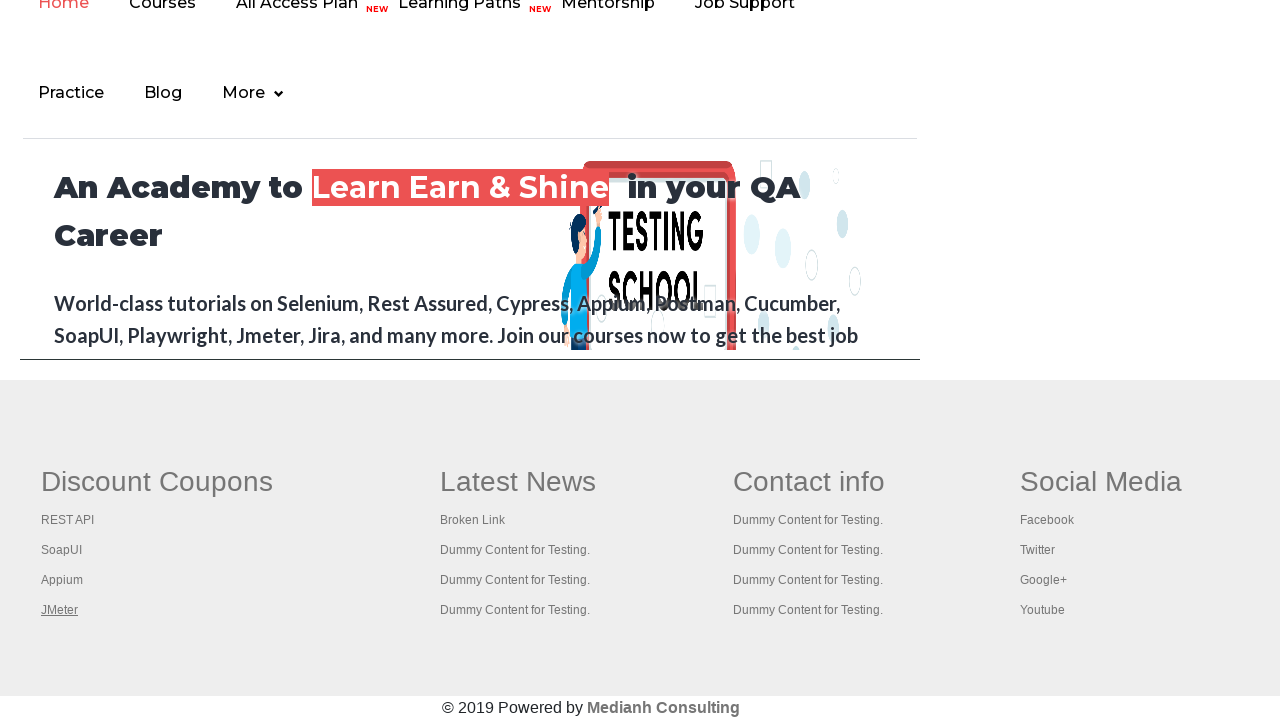

Web table fourth column became visible
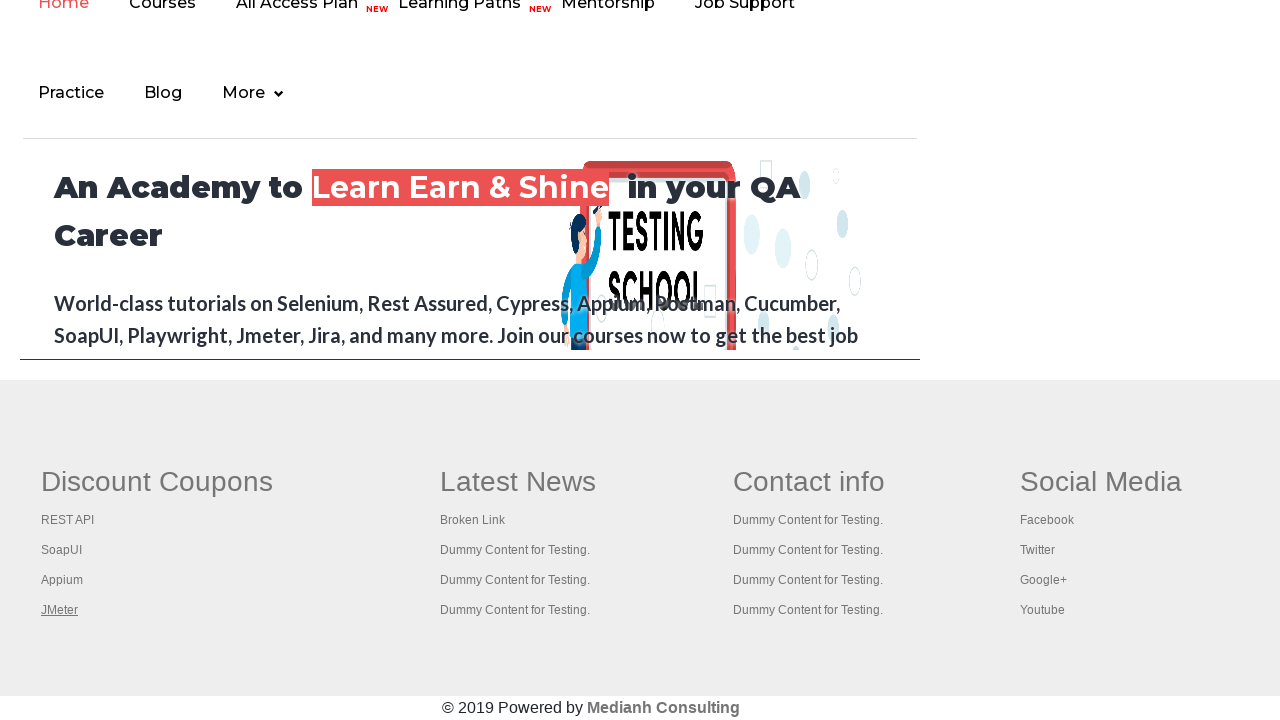

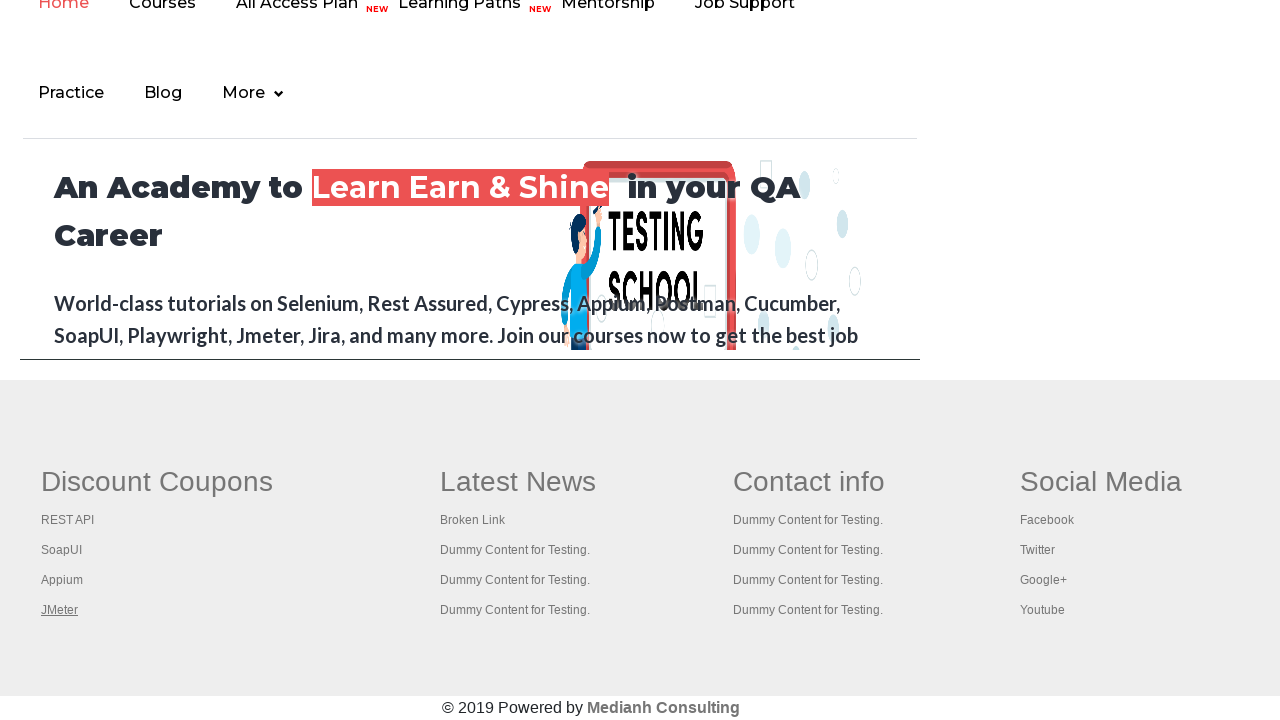